Tests password field functionality by entering text into a password input field and verifying it's properly encrypted

Starting URL: https://bonigarcia.dev/selenium-webdriver-java/web-form.html

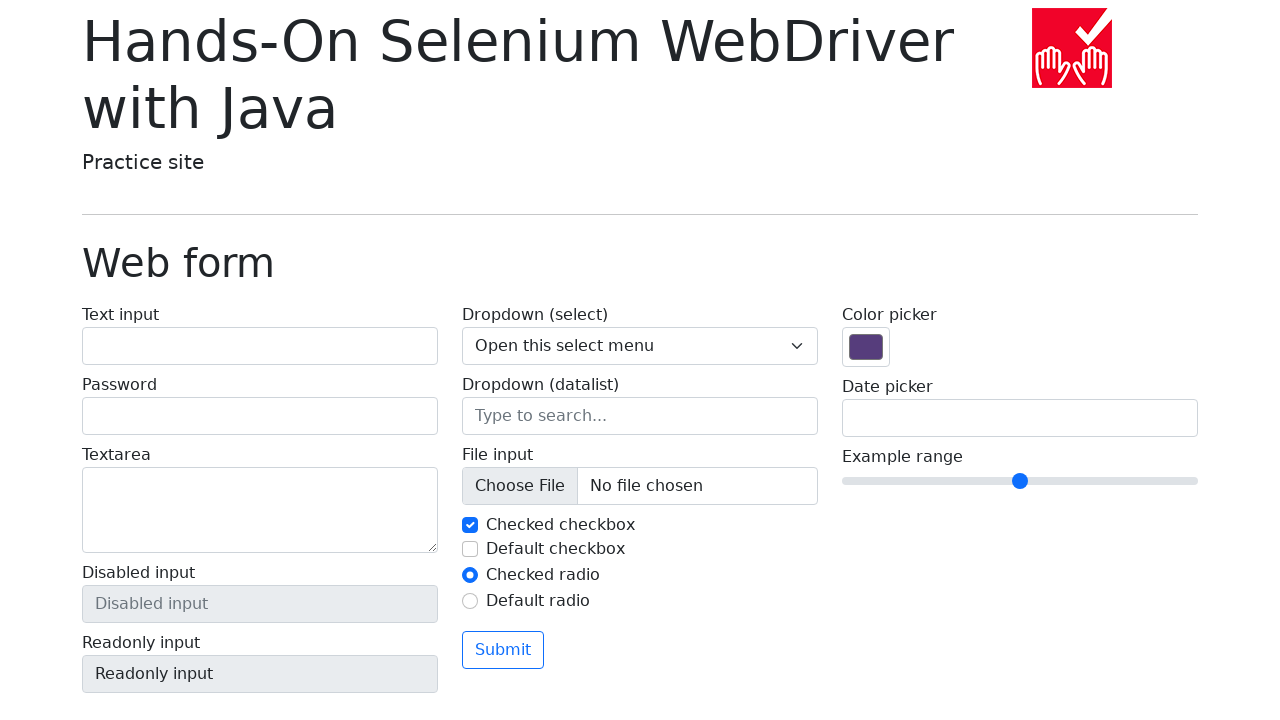

Entered 'password' text into password field on input[name='my-password']
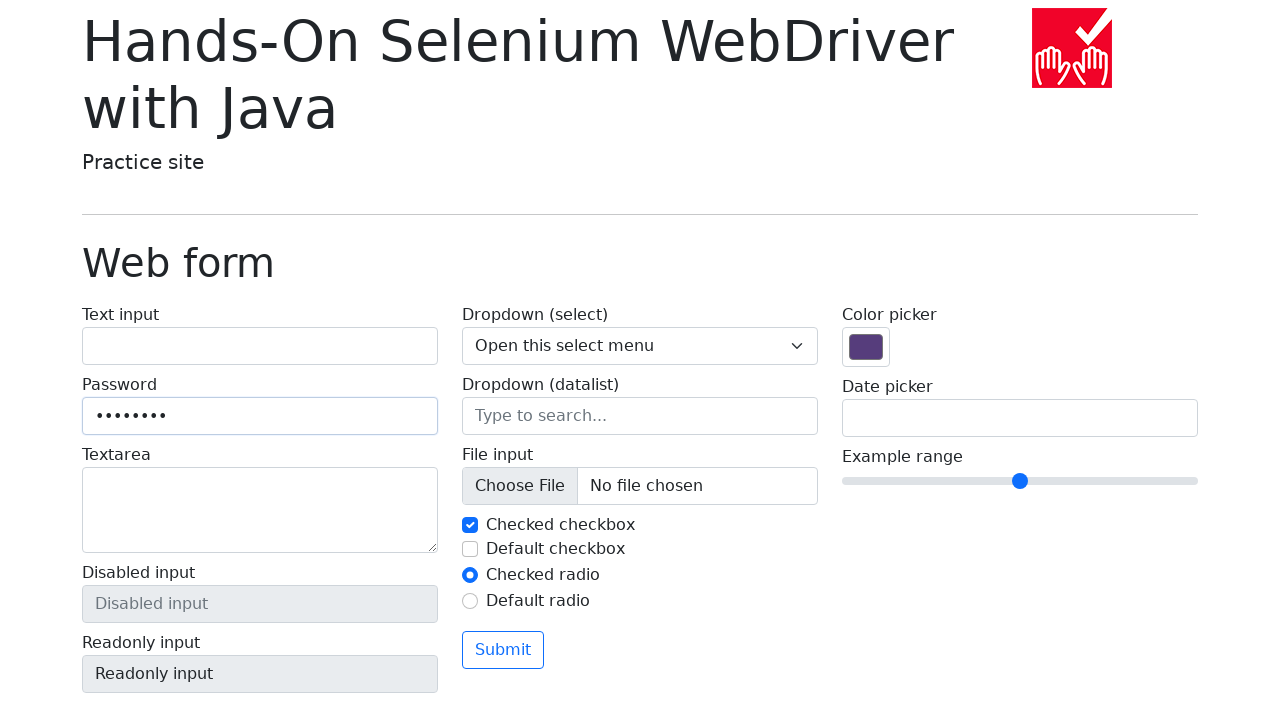

Verified password field contains the entered value
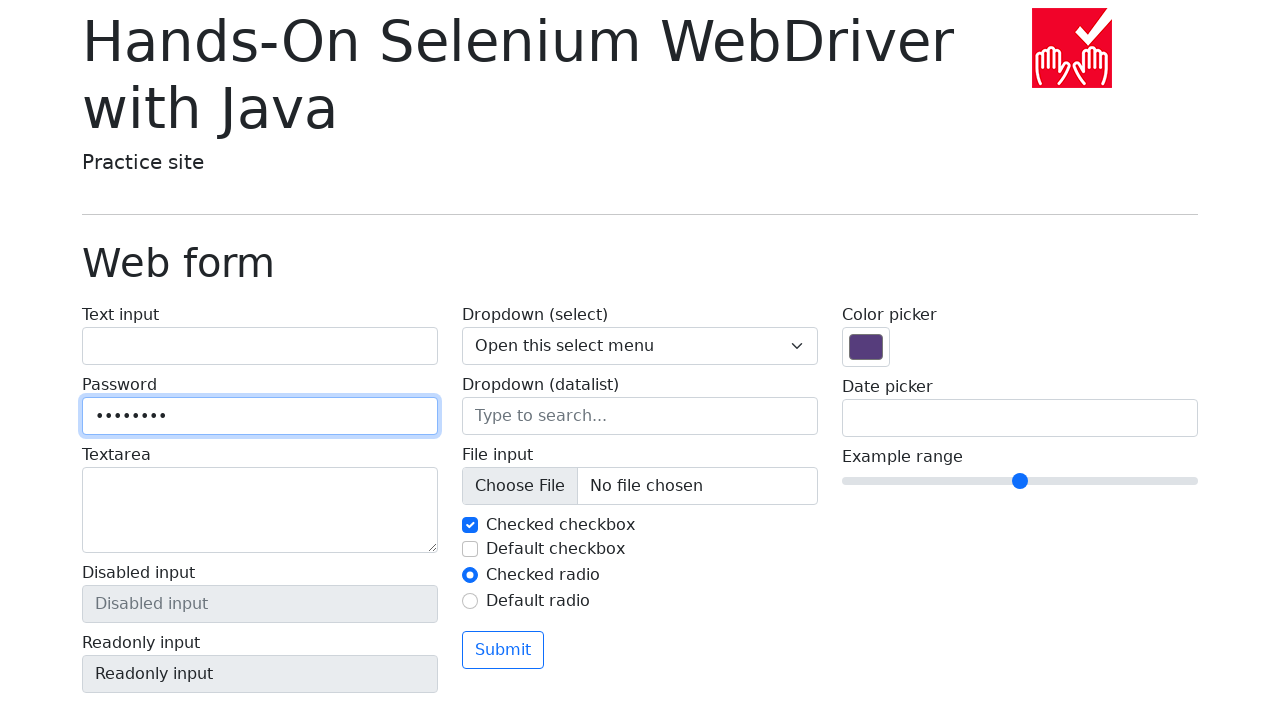

Verified password field is encrypted (type attribute is 'password')
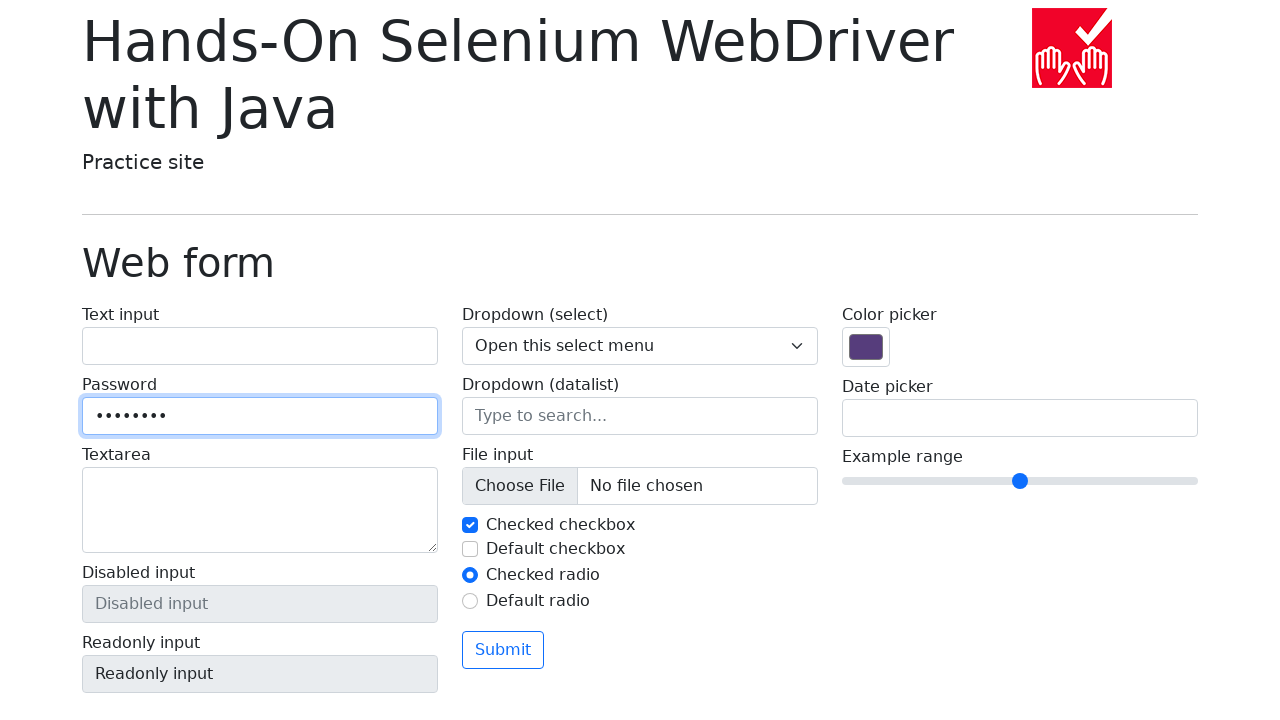

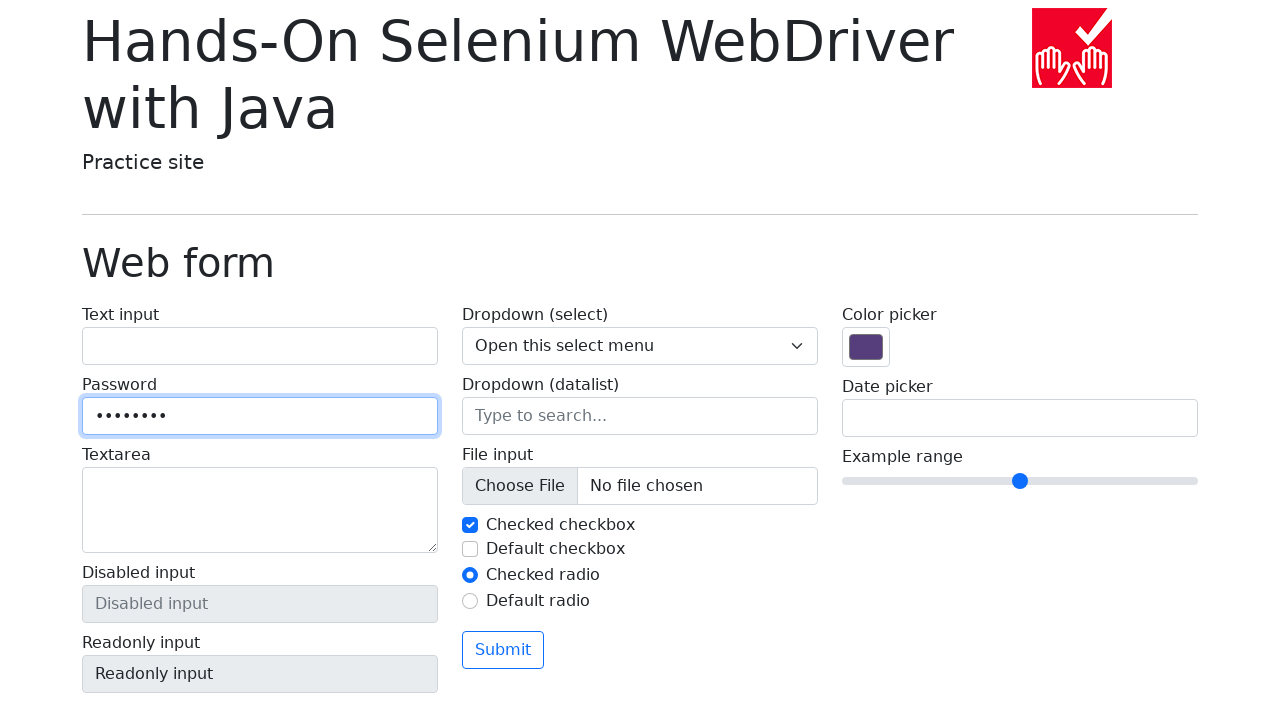